Tests checkbox functionality by clicking on two checkboxes to toggle their selection states - selecting checkbox 1 and deselecting checkbox 2.

Starting URL: https://practice.cydeo.com/checkboxes

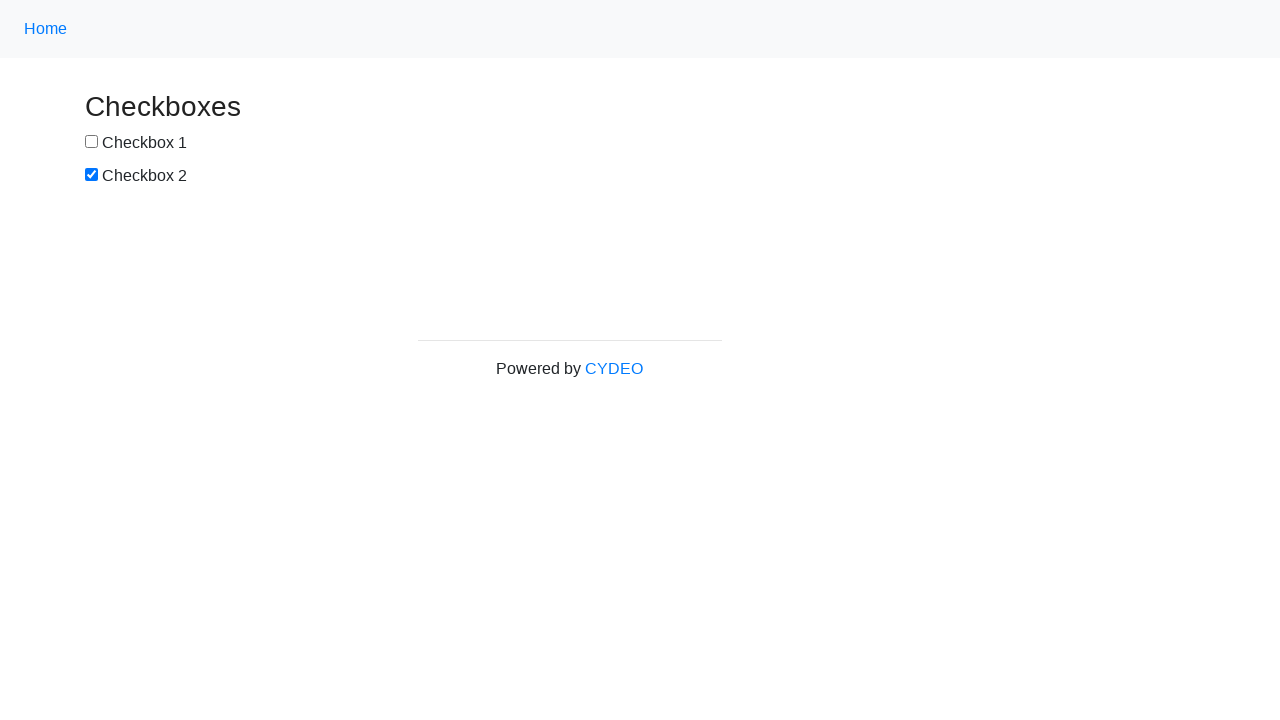

Located checkbox 1 element
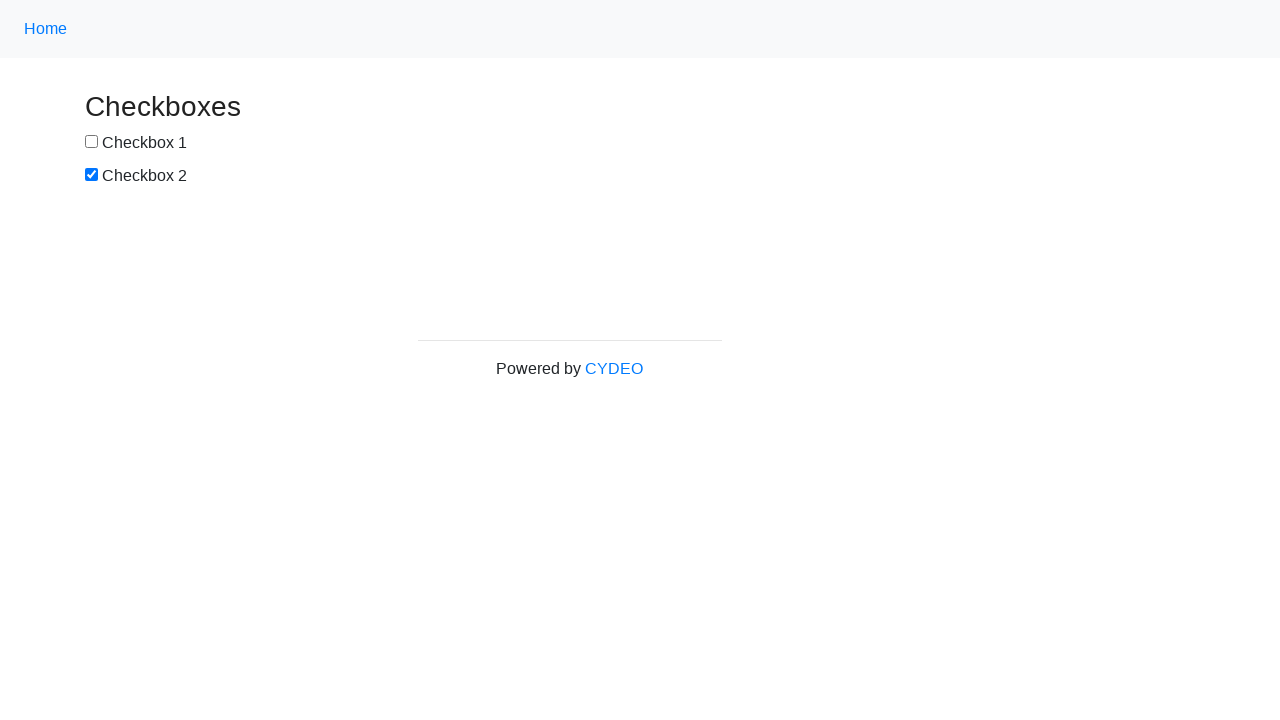

Located checkbox 2 element
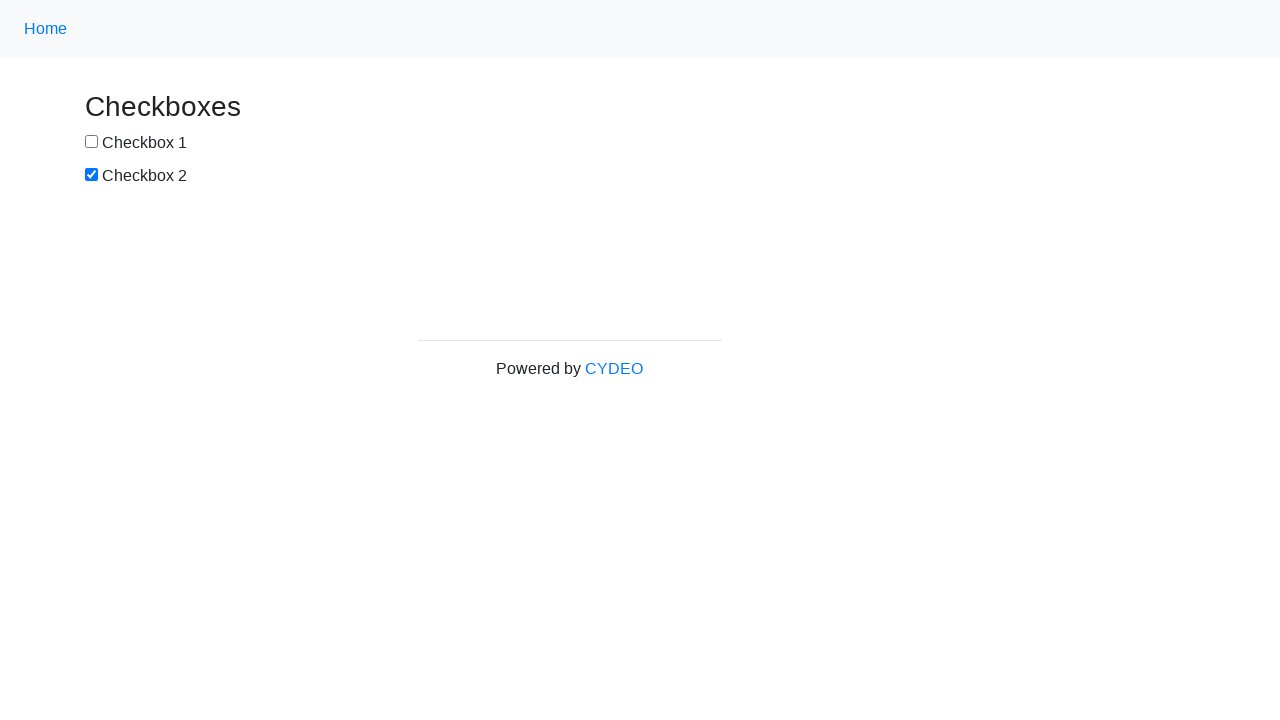

Verified checkbox 1 is unchecked by default
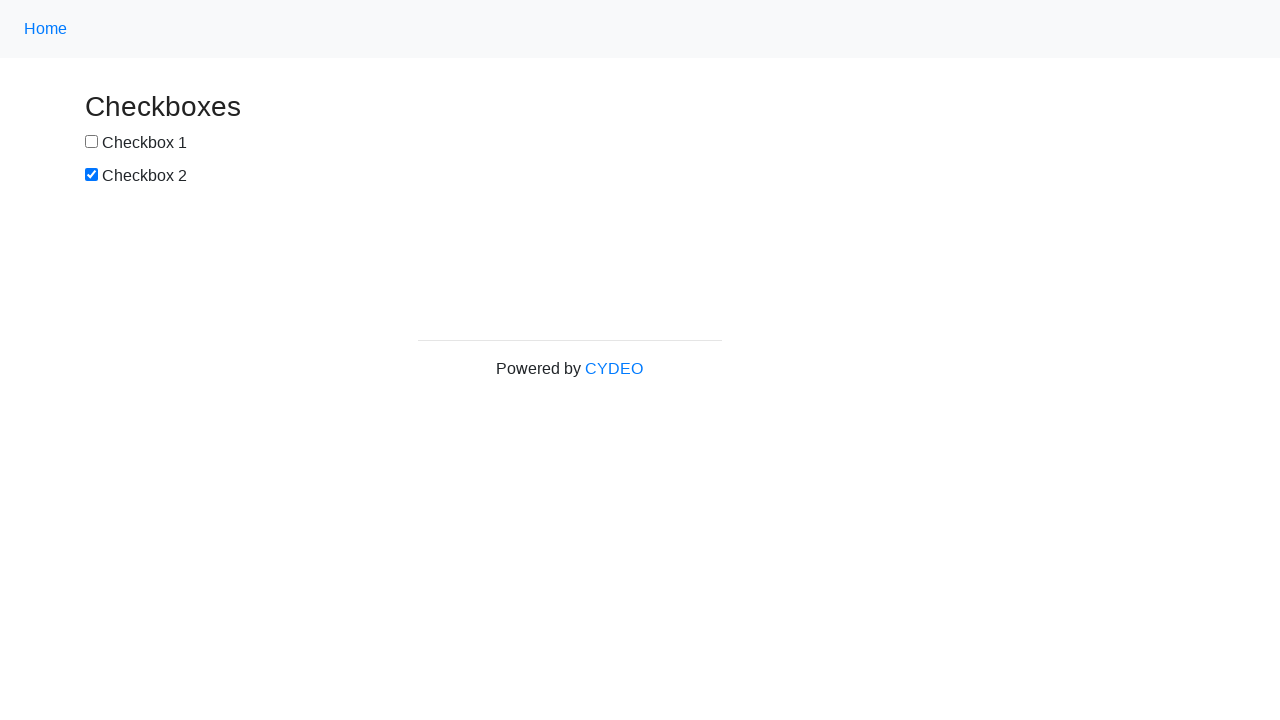

Verified checkbox 2 is checked by default
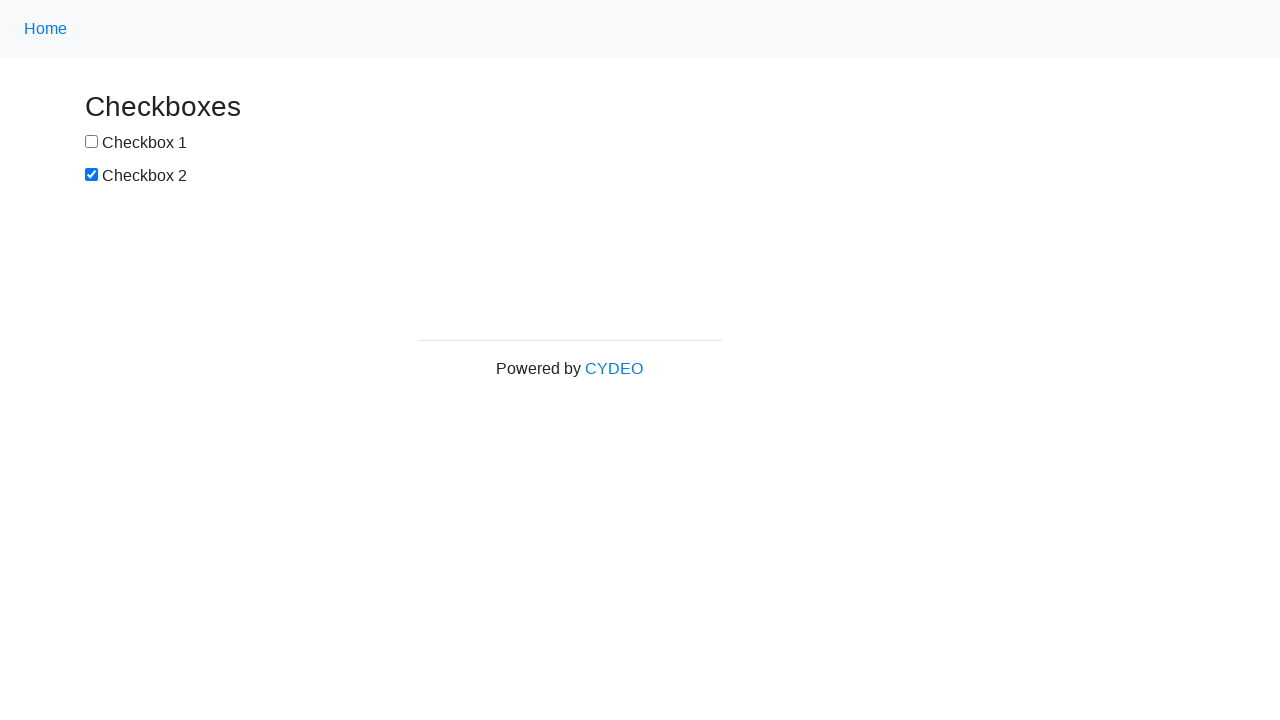

Clicked checkbox 1 to select it at (92, 142) on input[name='checkbox1']
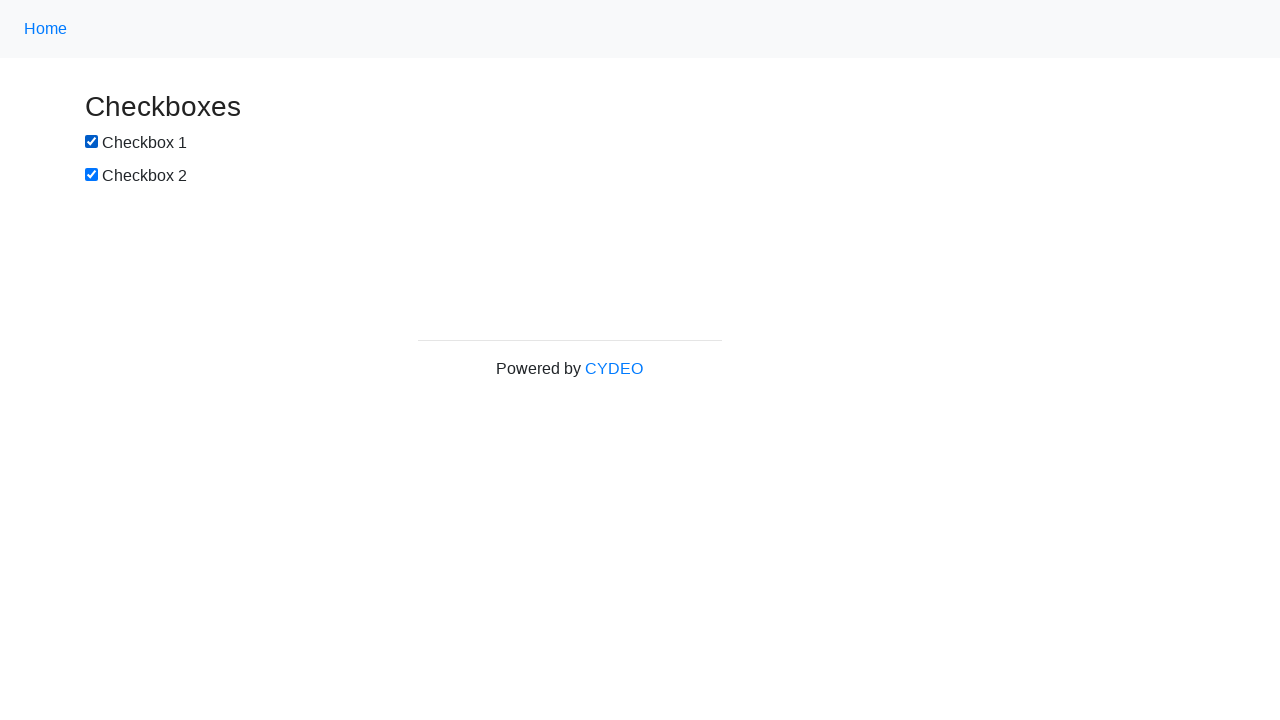

Clicked checkbox 2 to deselect it at (92, 175) on input[name='checkbox2']
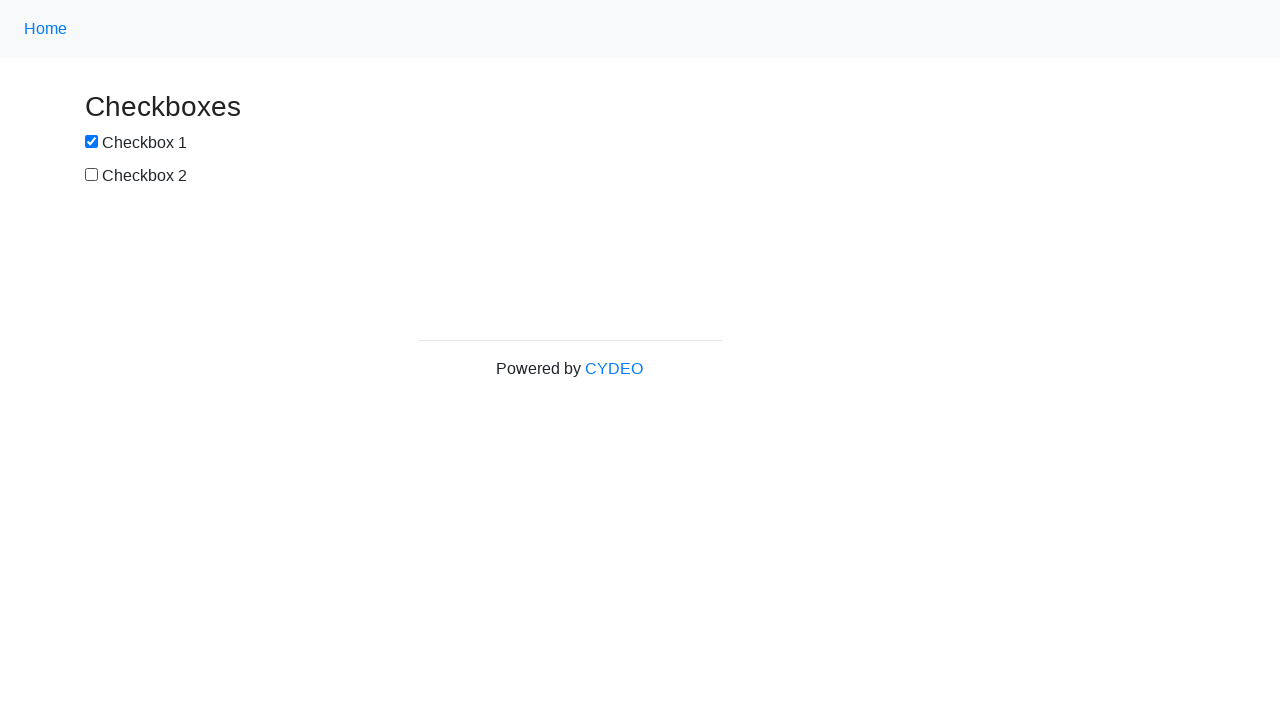

Verified checkbox 1 is now checked
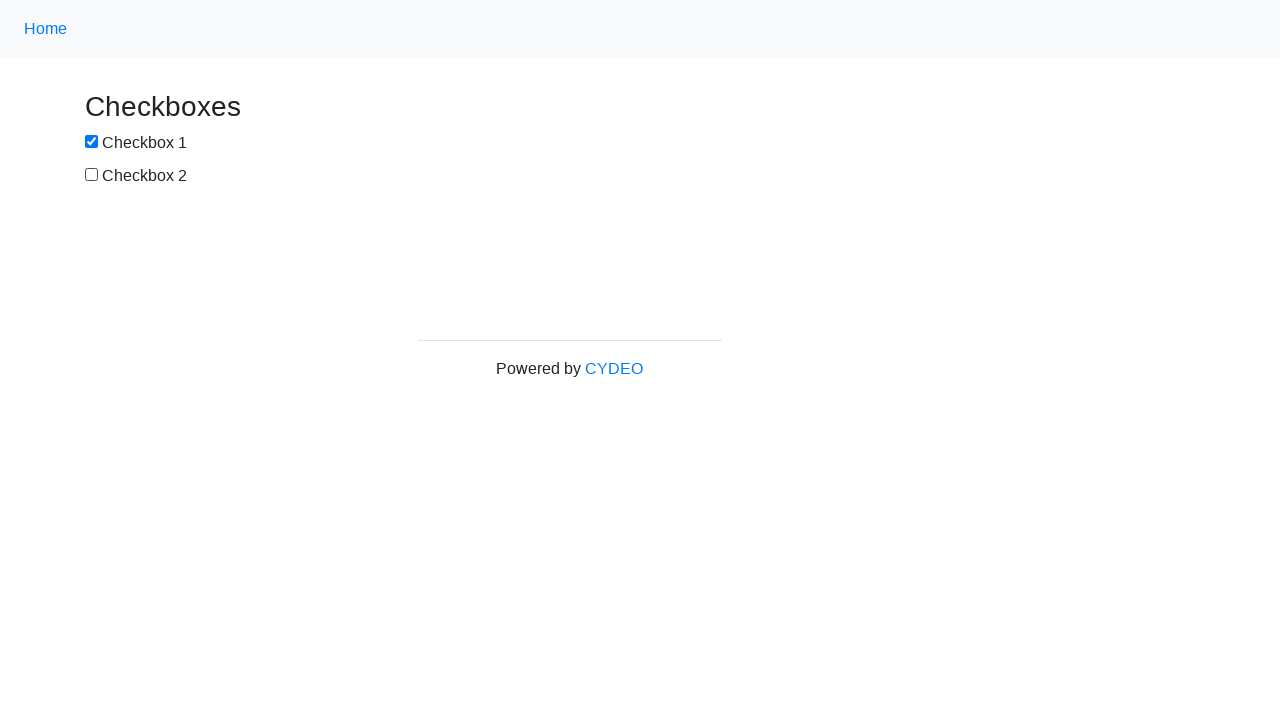

Verified checkbox 2 is now unchecked
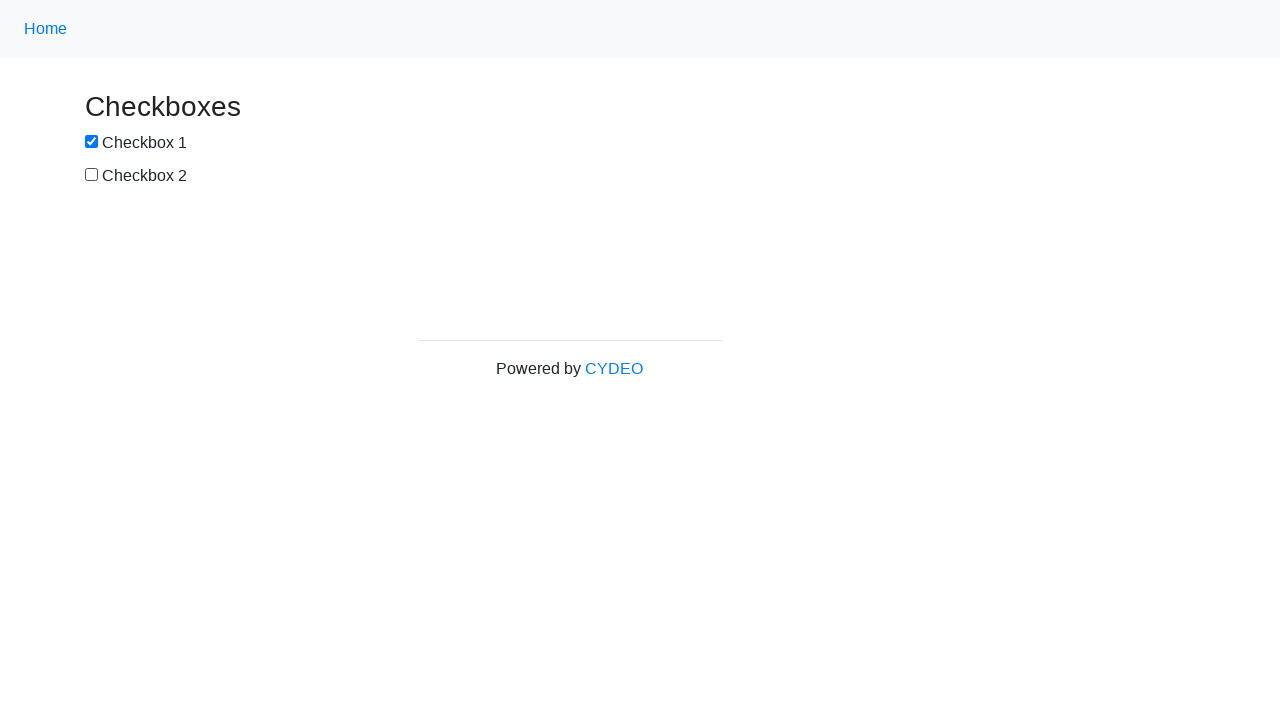

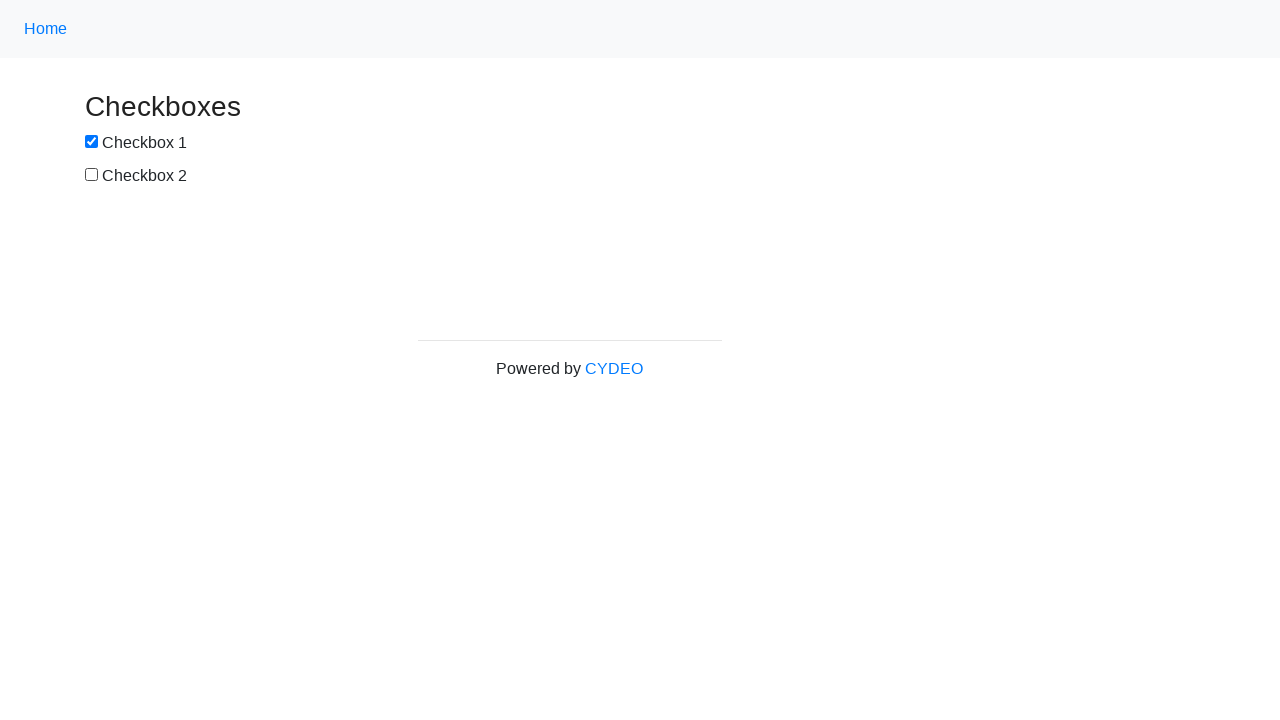